Navigates to a Persian currency exchange rate website and verifies that exchange rate data for USD, Turkish Lira, and UAE Dirham are displayed on the page.

Starting URL: https://fa.navasan.net/

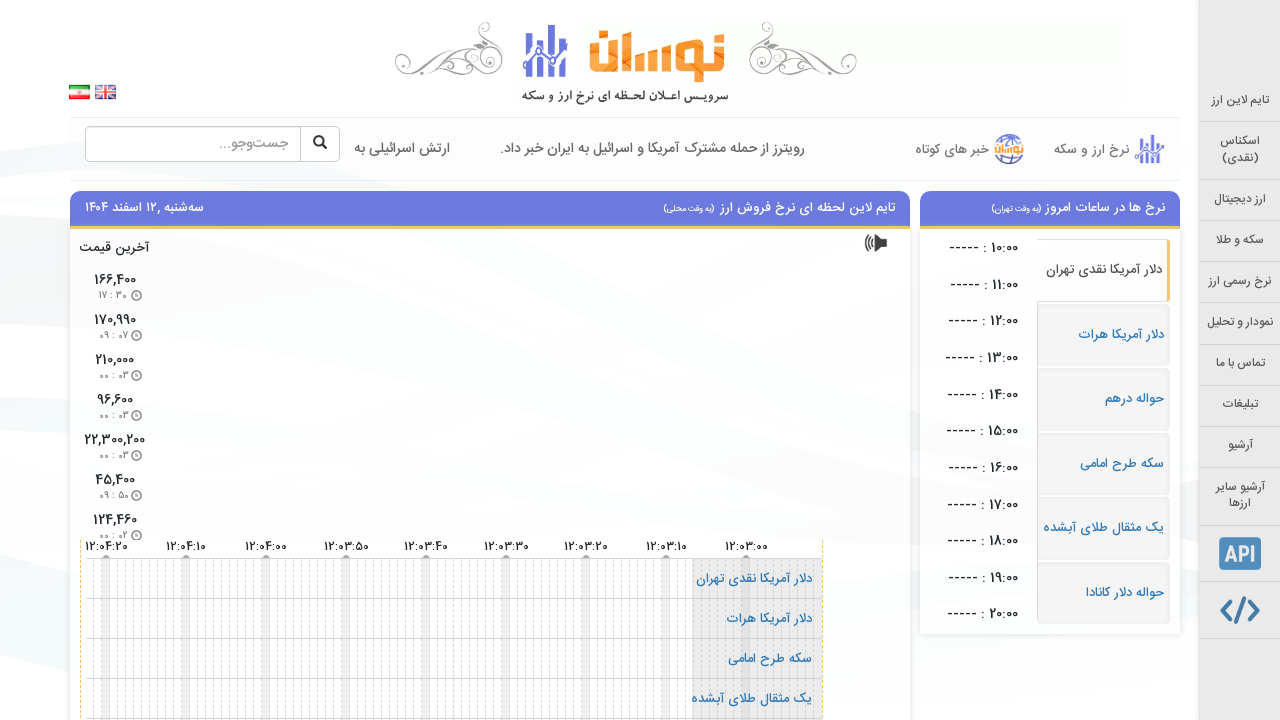

USD currency row loaded
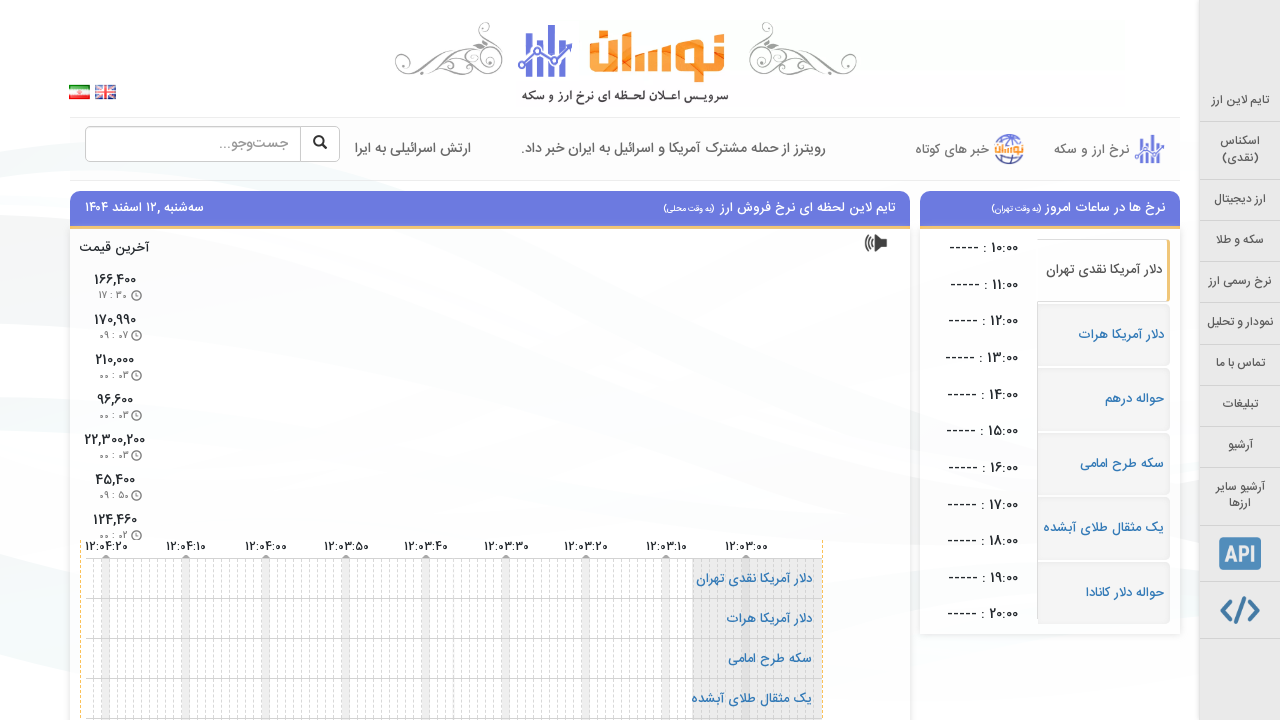

Turkish Lira currency row loaded
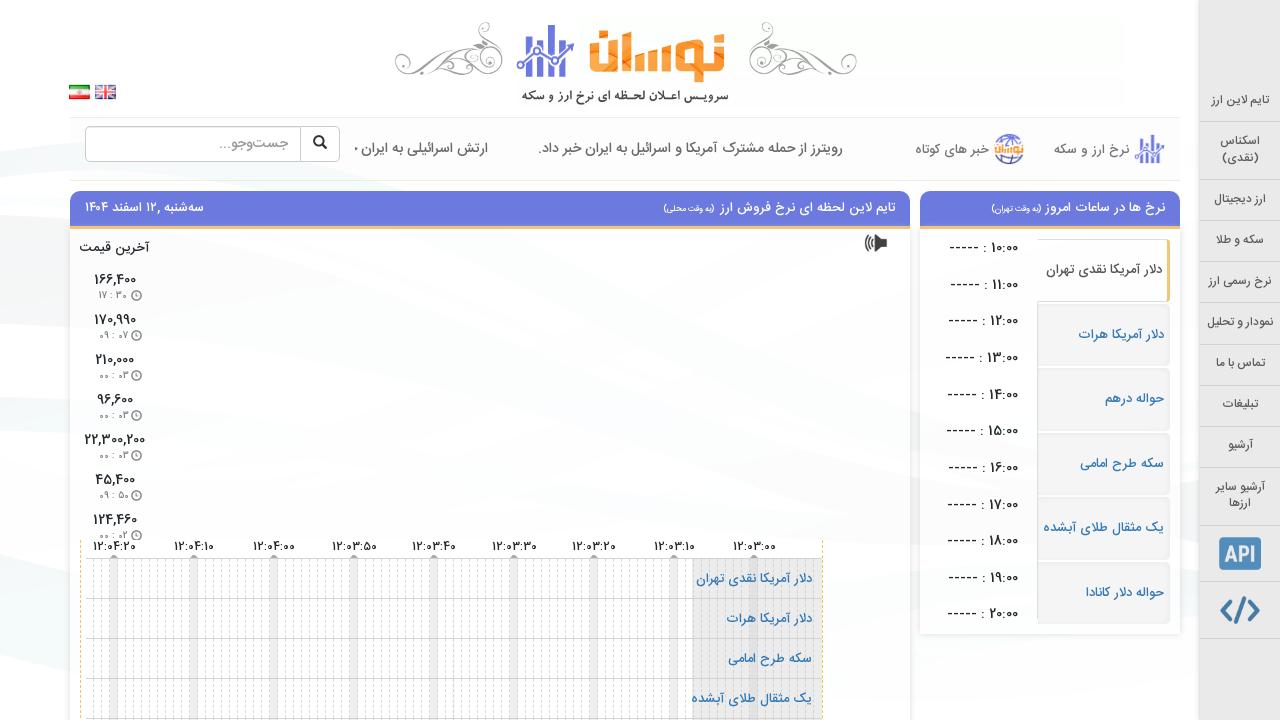

UAE Dirham currency row loaded
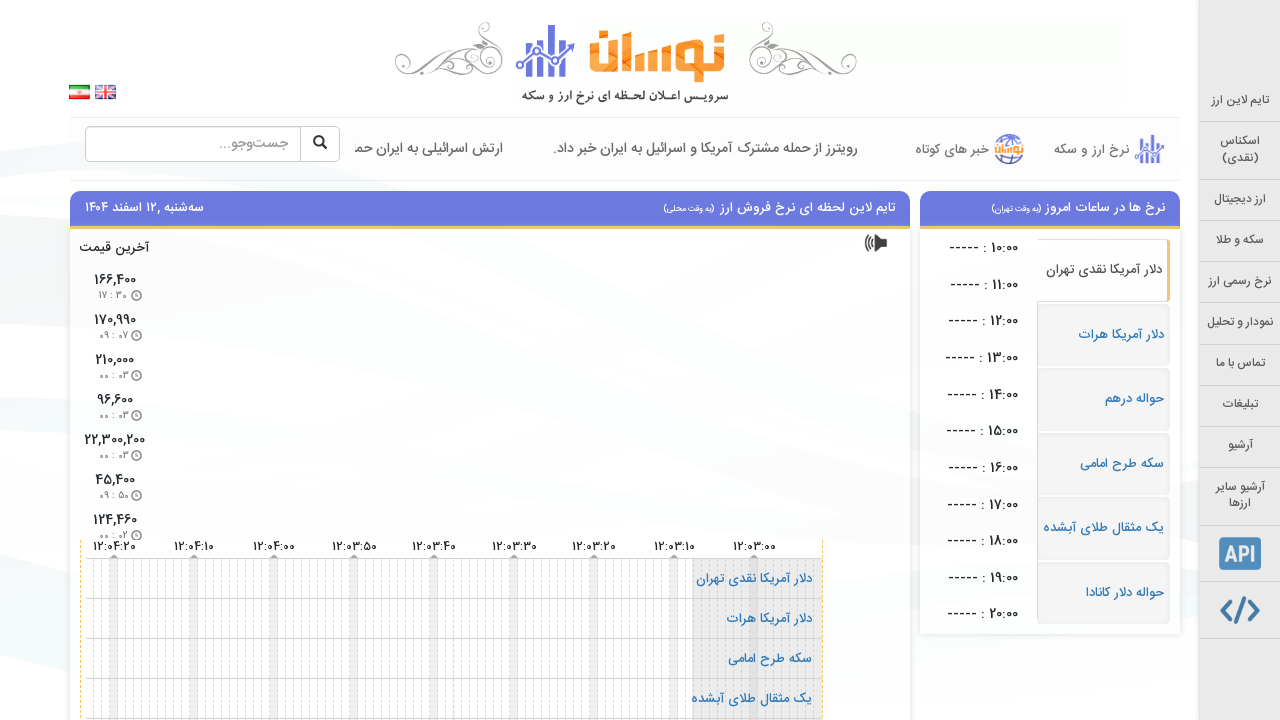

USD price element is visible
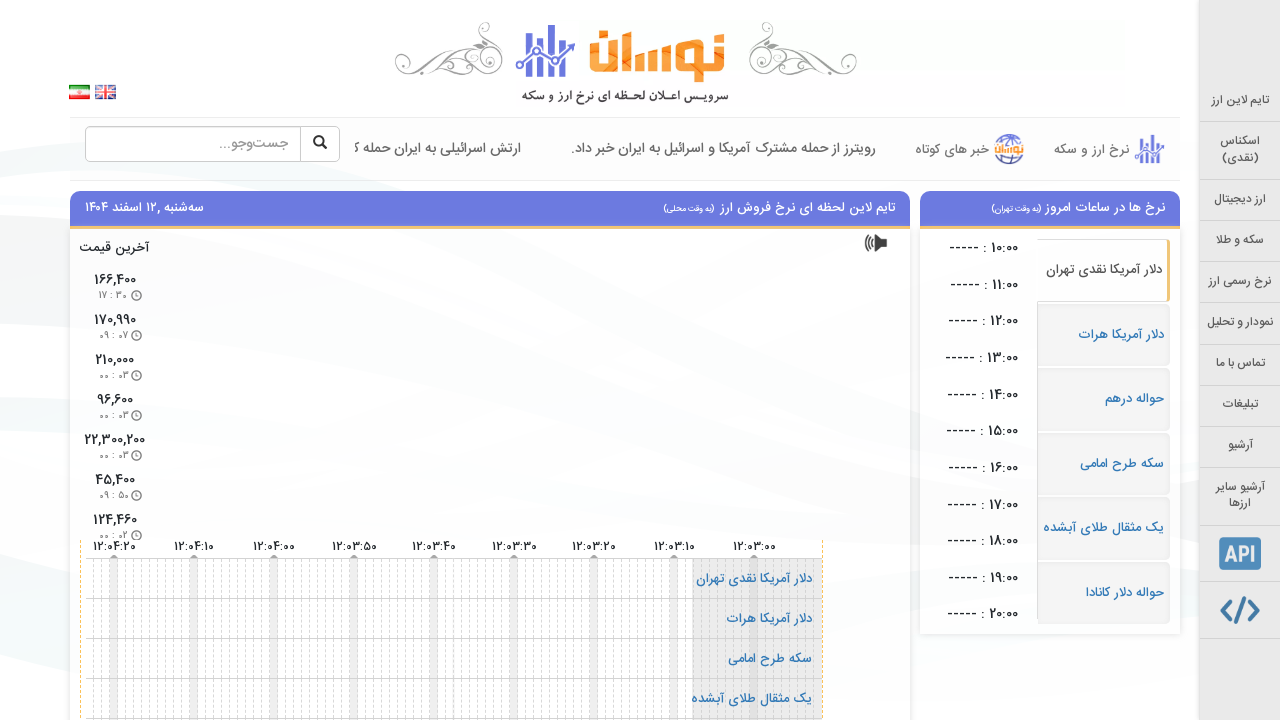

Turkish Lira price element is visible
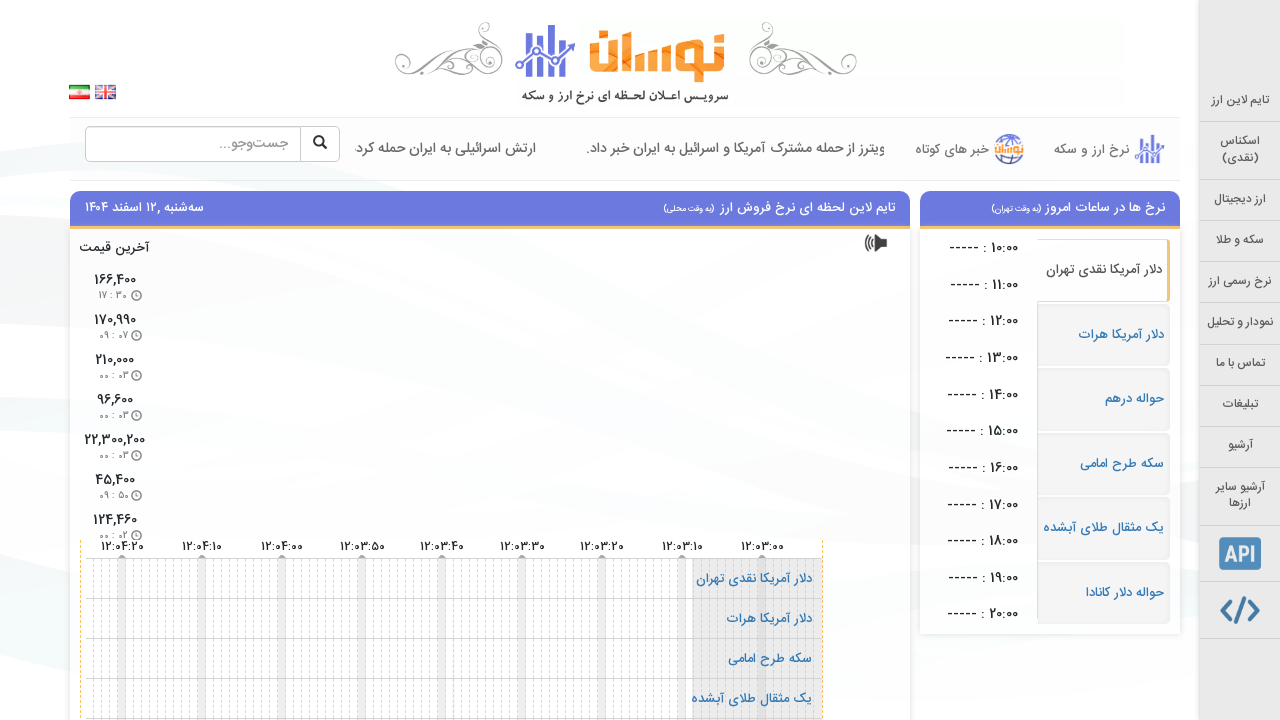

UAE Dirham price element is visible
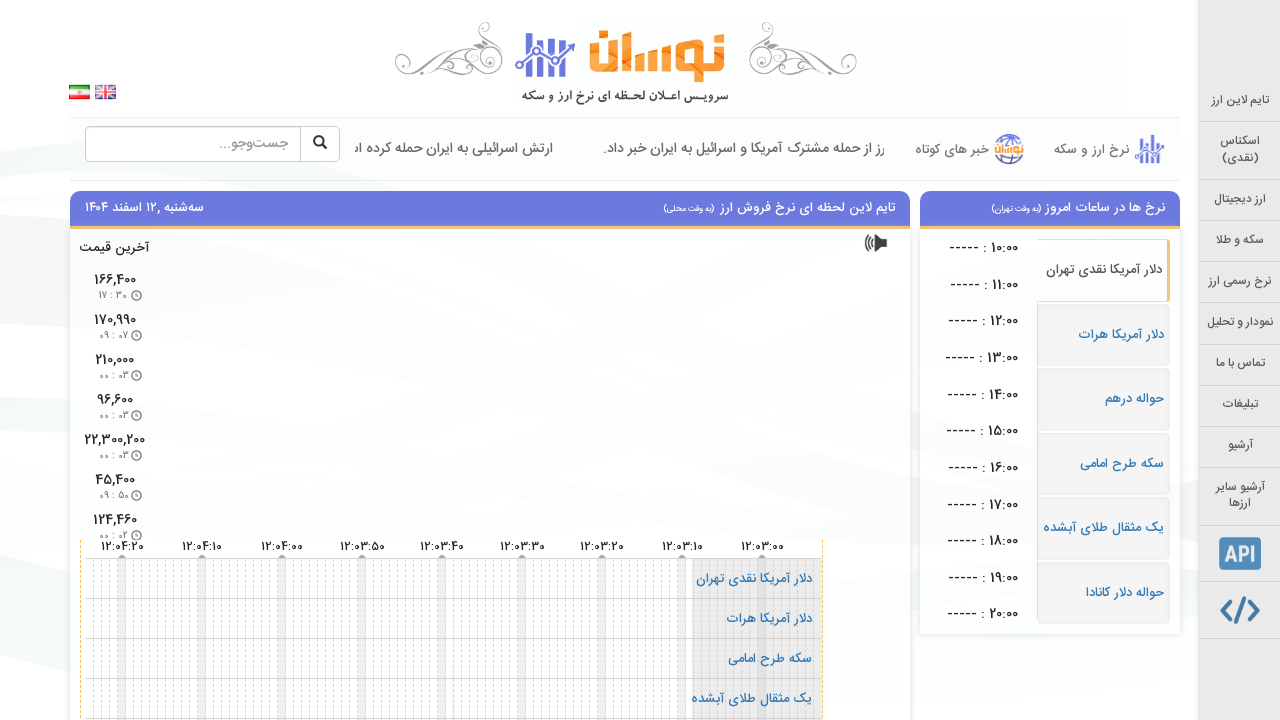

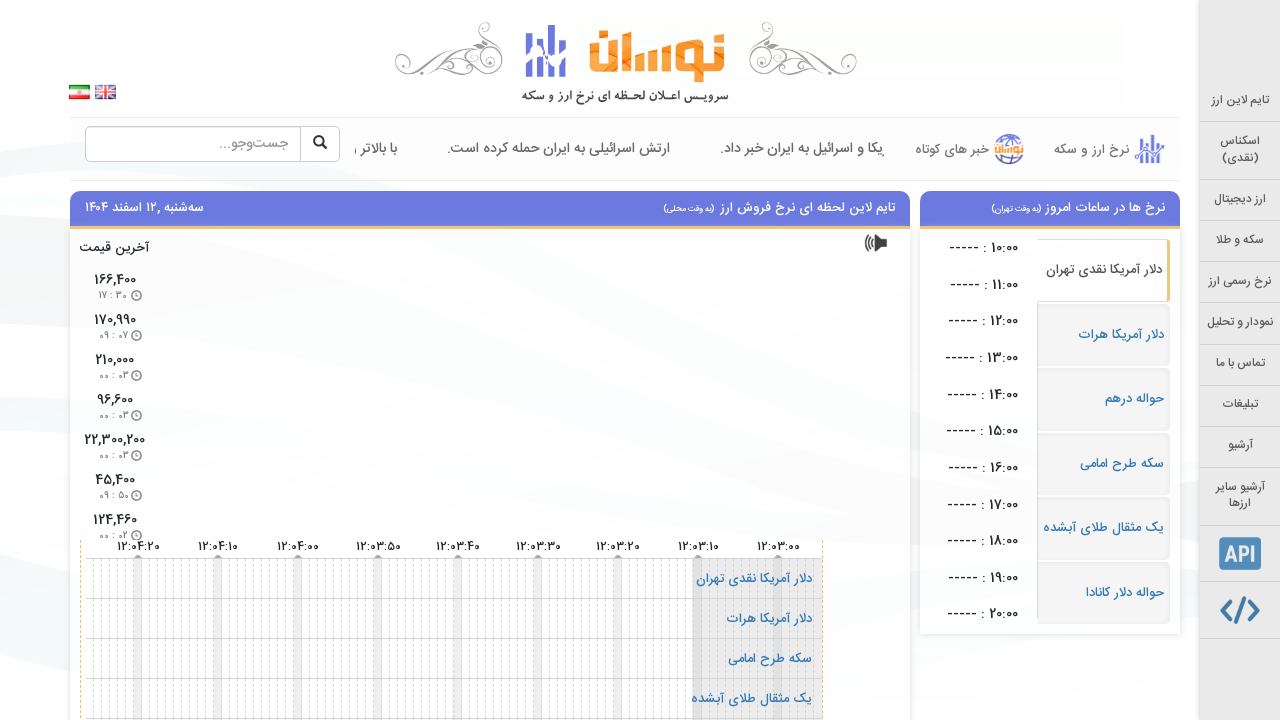